Tests JavaScript alert dialog handling by clicking a button that triggers an alert, accepting it, then reading a value from the page, calculating a mathematical result, entering it in a form field, and submitting.

Starting URL: http://suninjuly.github.io/alert_accept.html

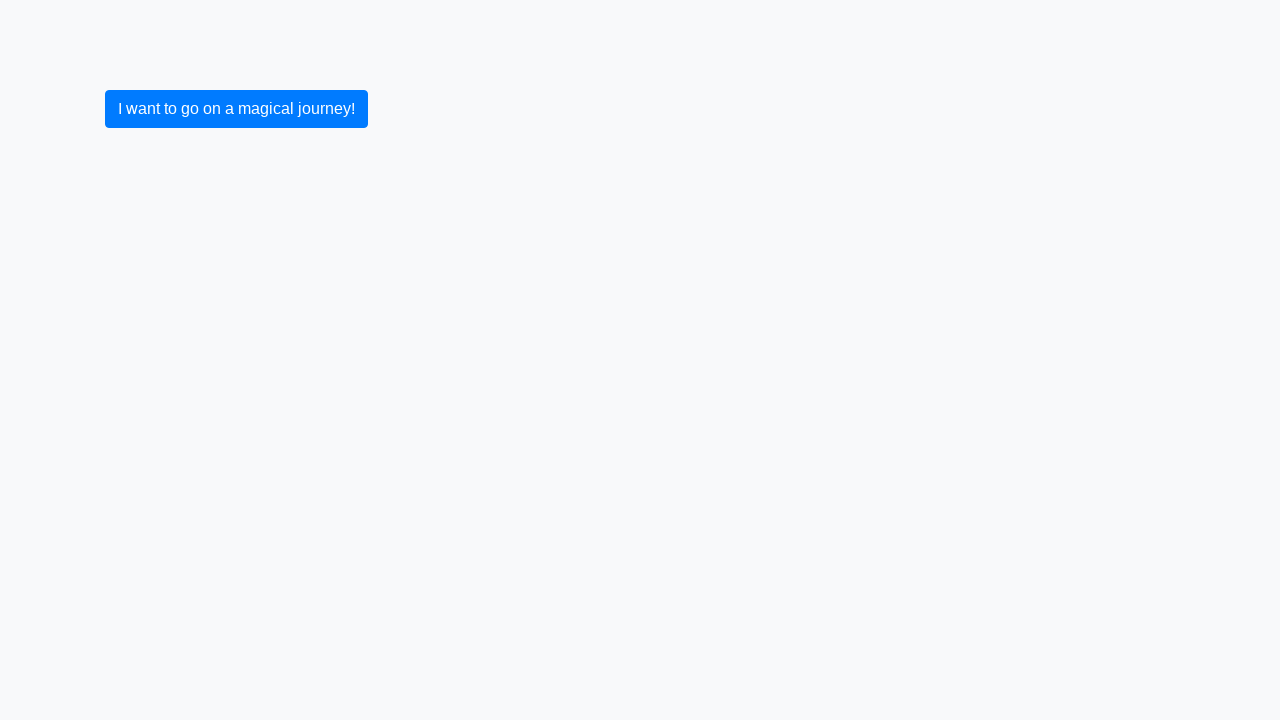

Set up dialog handler to accept alerts
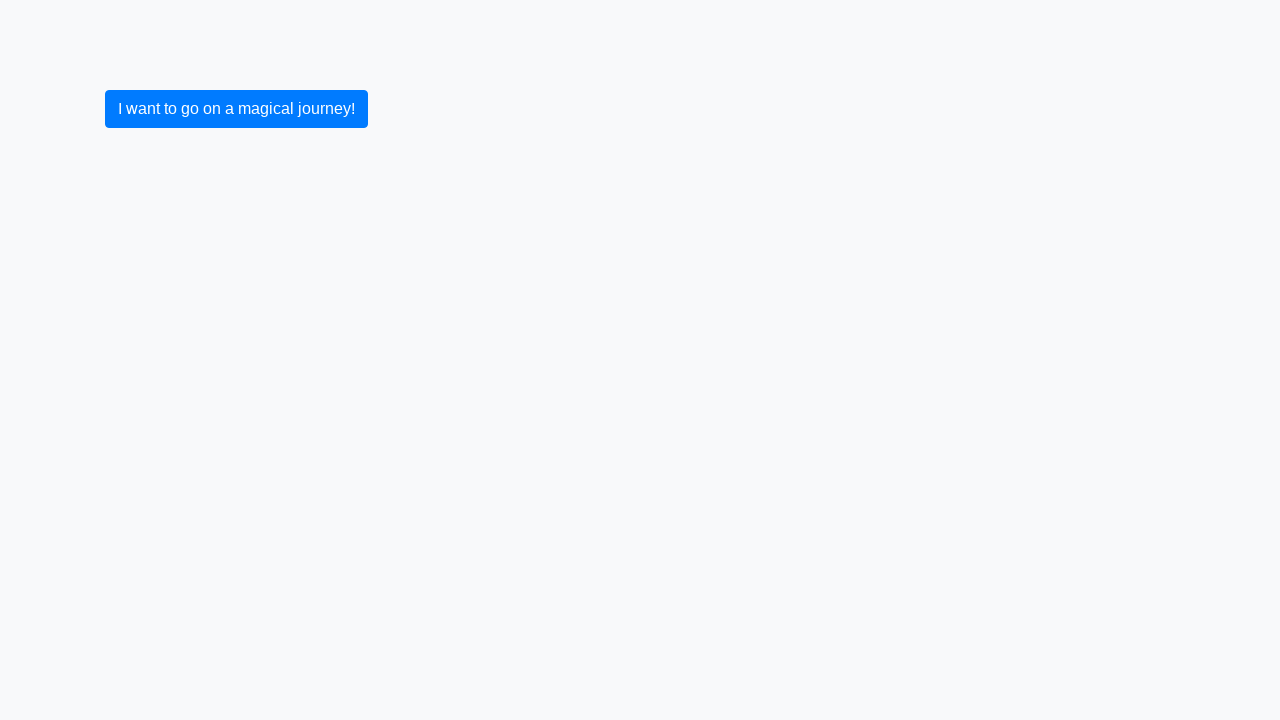

Clicked button to trigger alert dialog at (236, 109) on xpath=/html/body/form/div/div/button
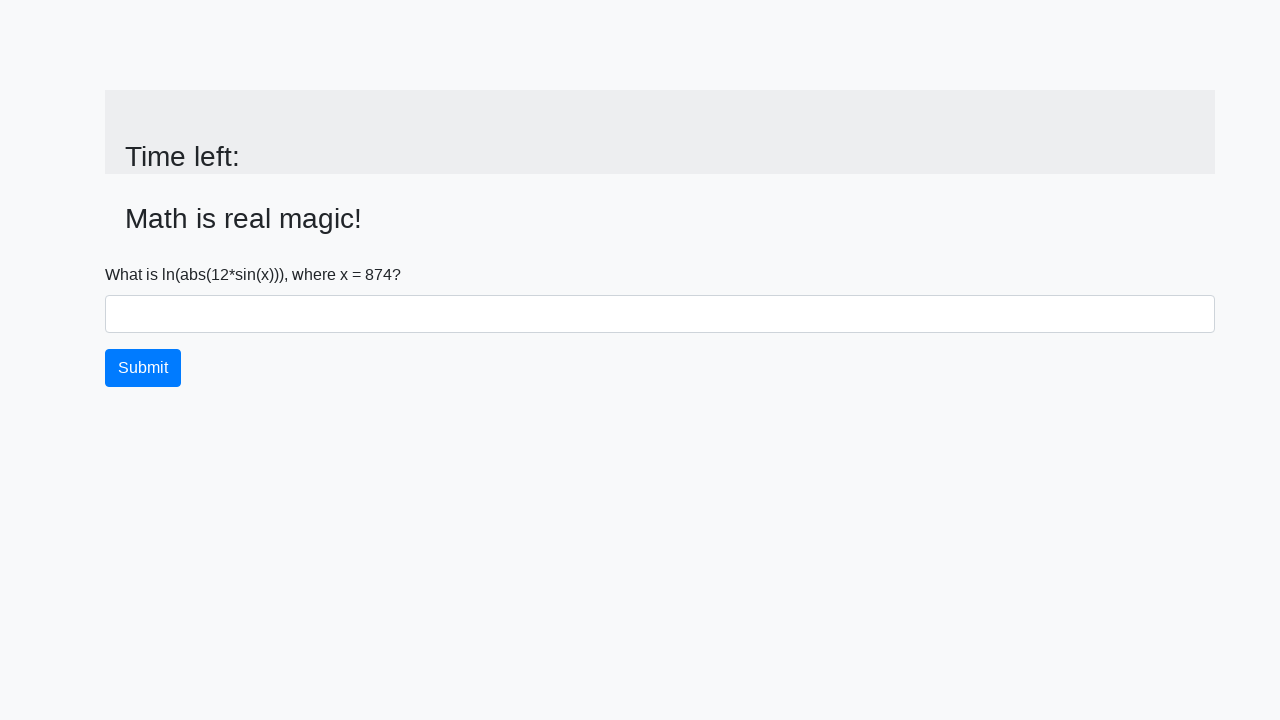

Waited for alert to be processed
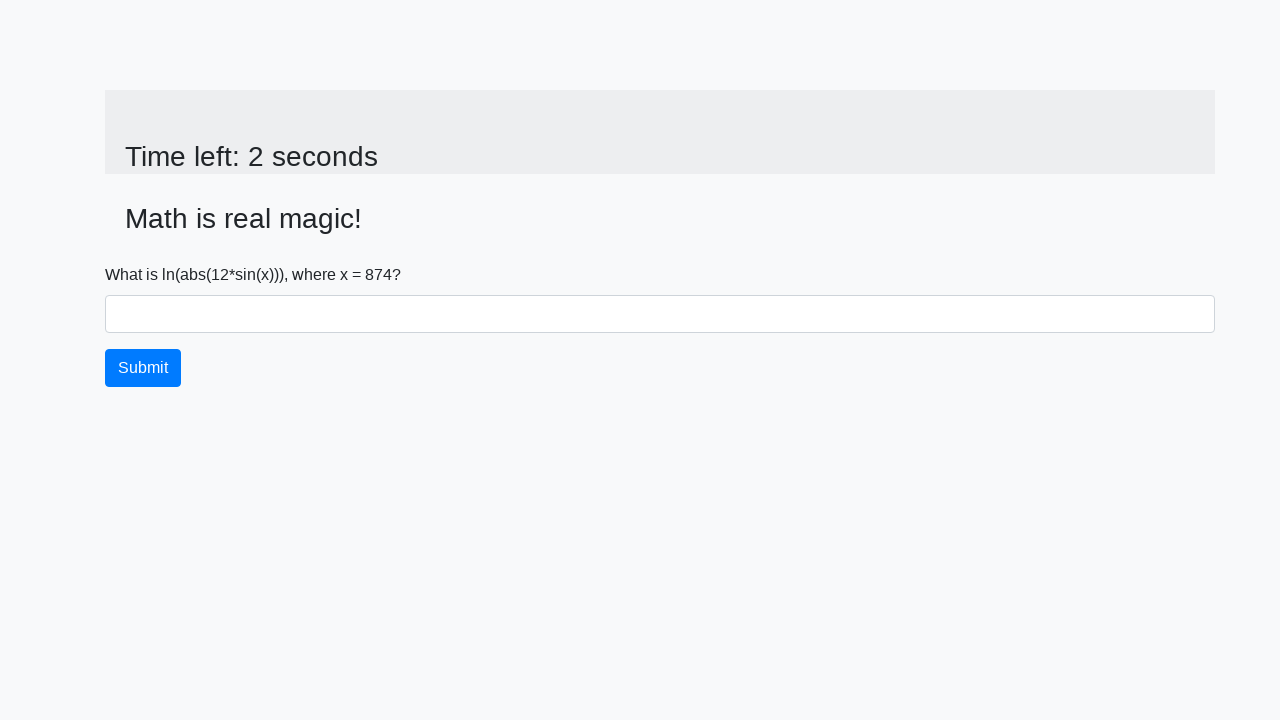

Retrieved numeric value from span element: 874
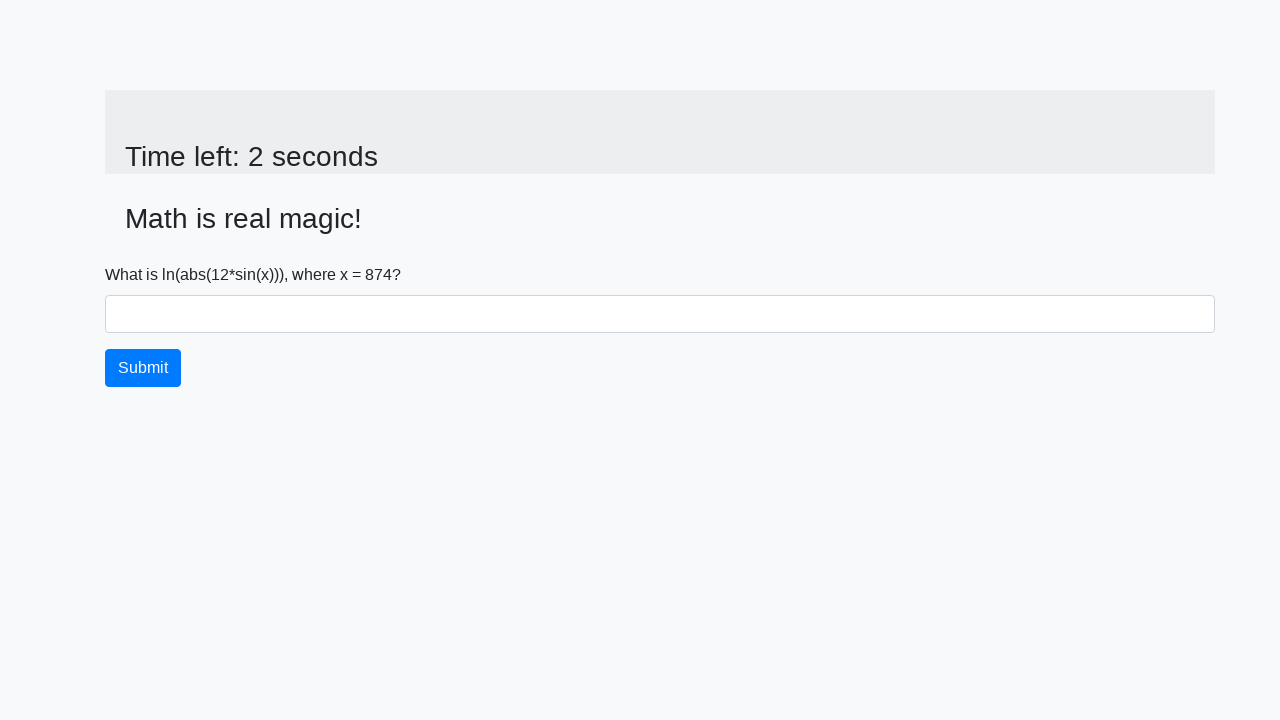

Calculated mathematical result: 1.965681238921312
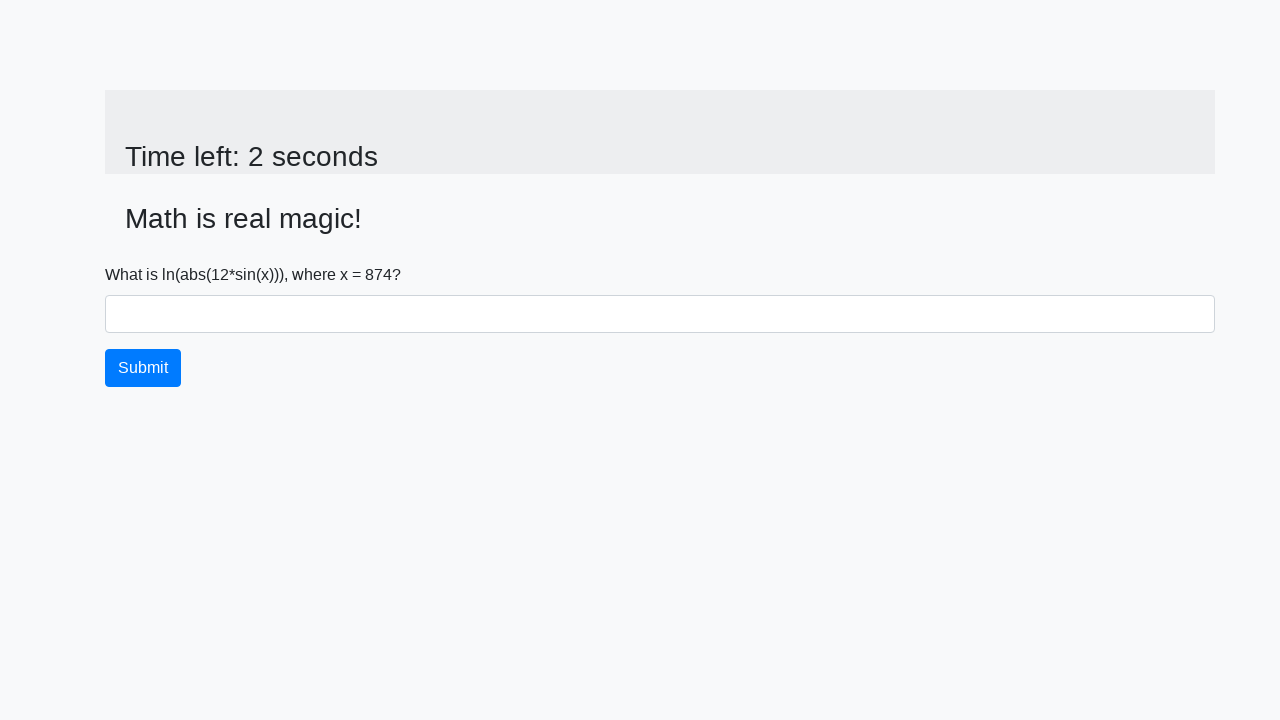

Entered calculated answer '1.965681238921312' into form field on //*[@id="answer"]
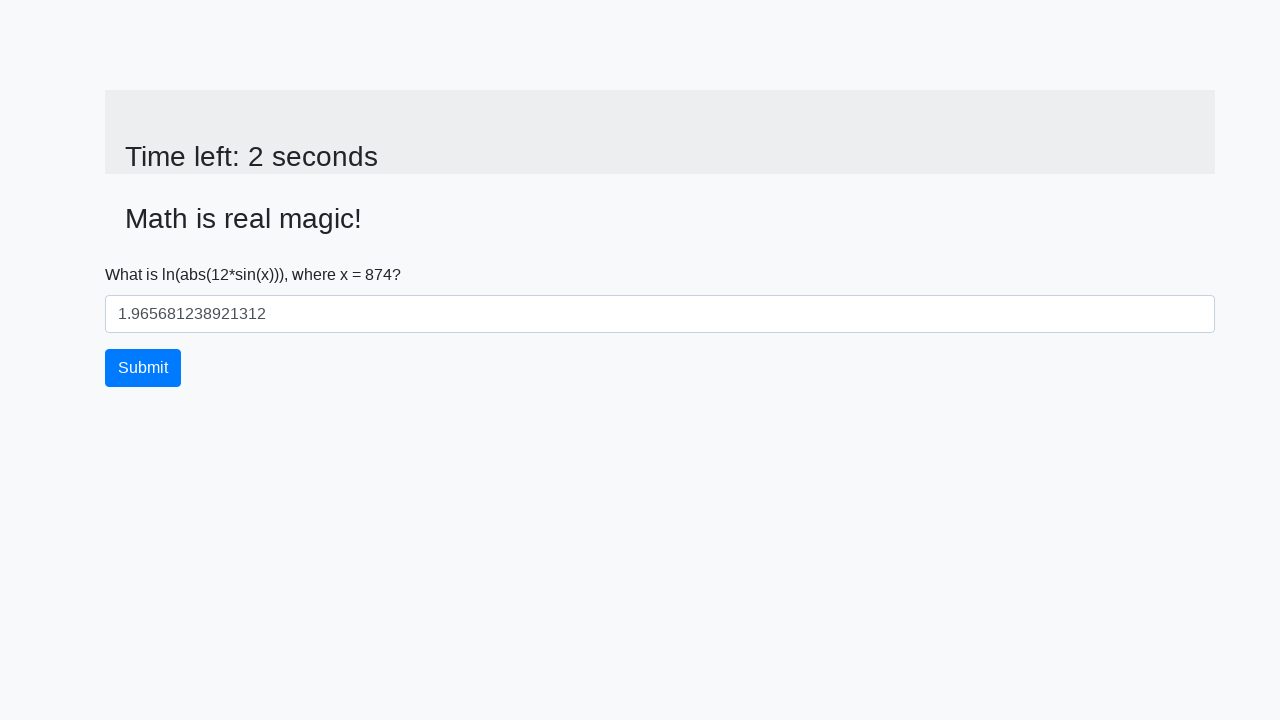

Clicked submit button to submit form at (143, 368) on xpath=/html/body/form/div/div/button
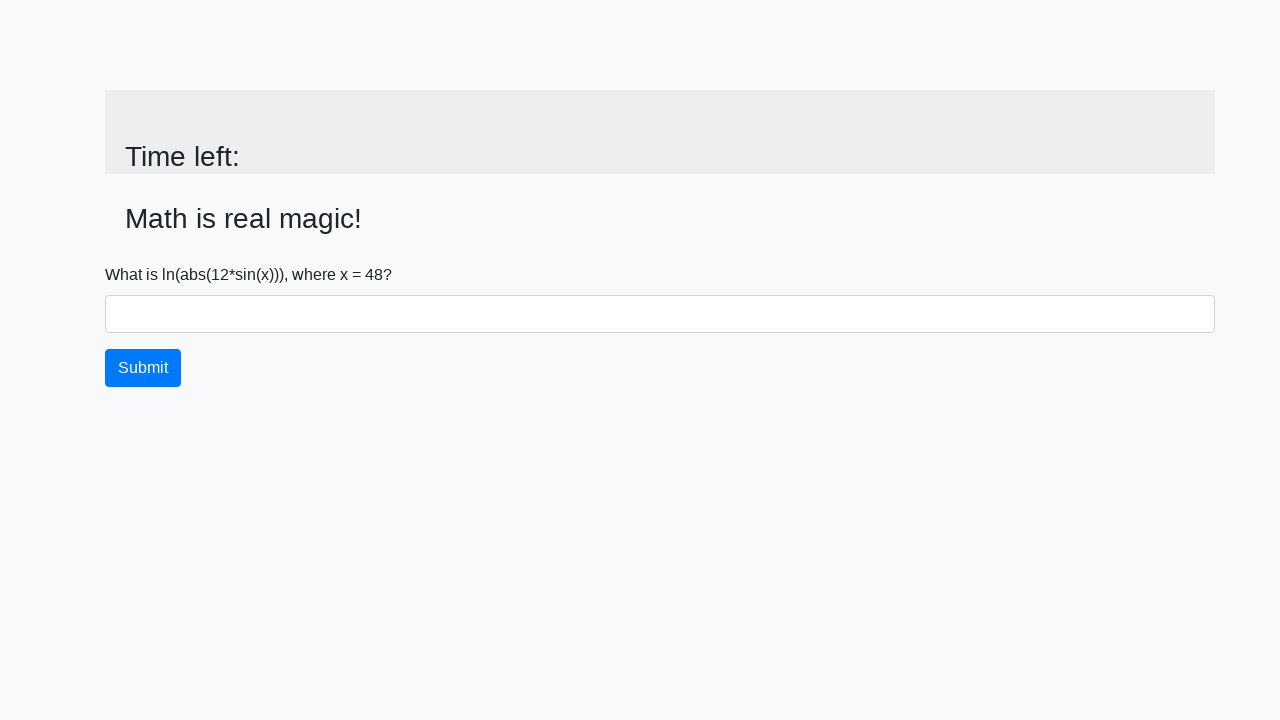

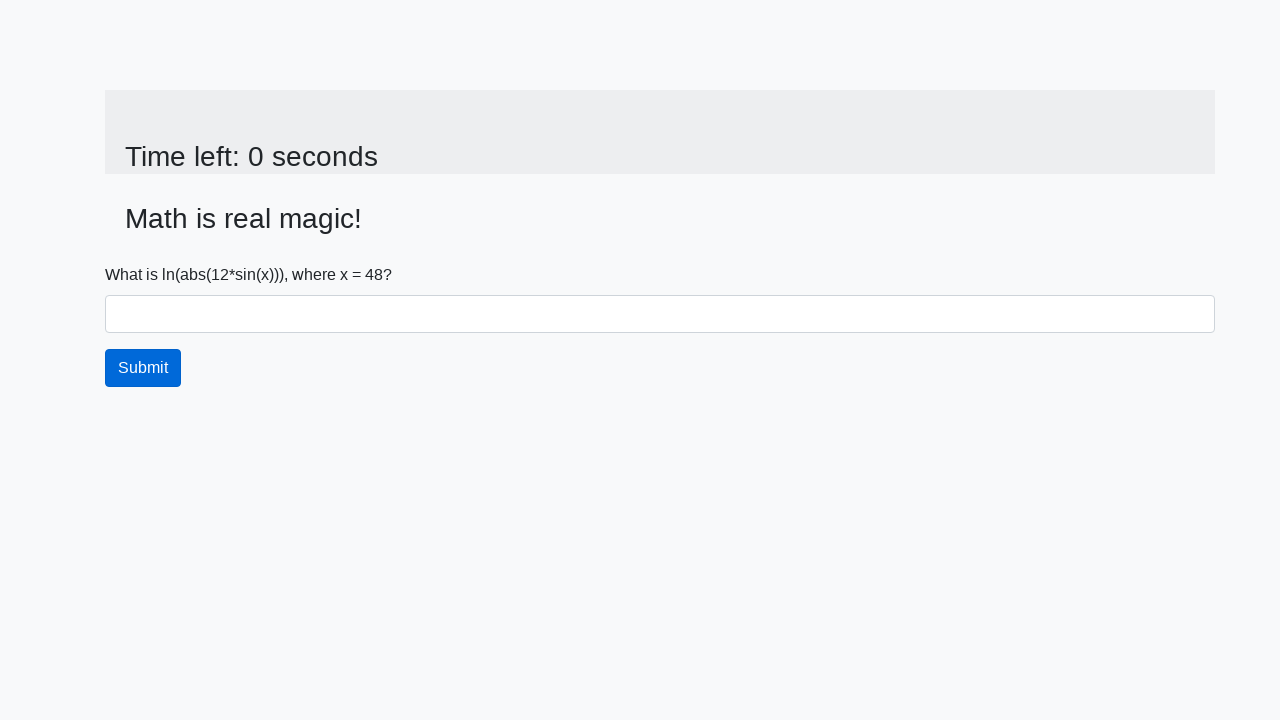